Tests maximize/minimize alert functionality by triggering an alert and clicking a control button

Starting URL: https://www.leafground.com/

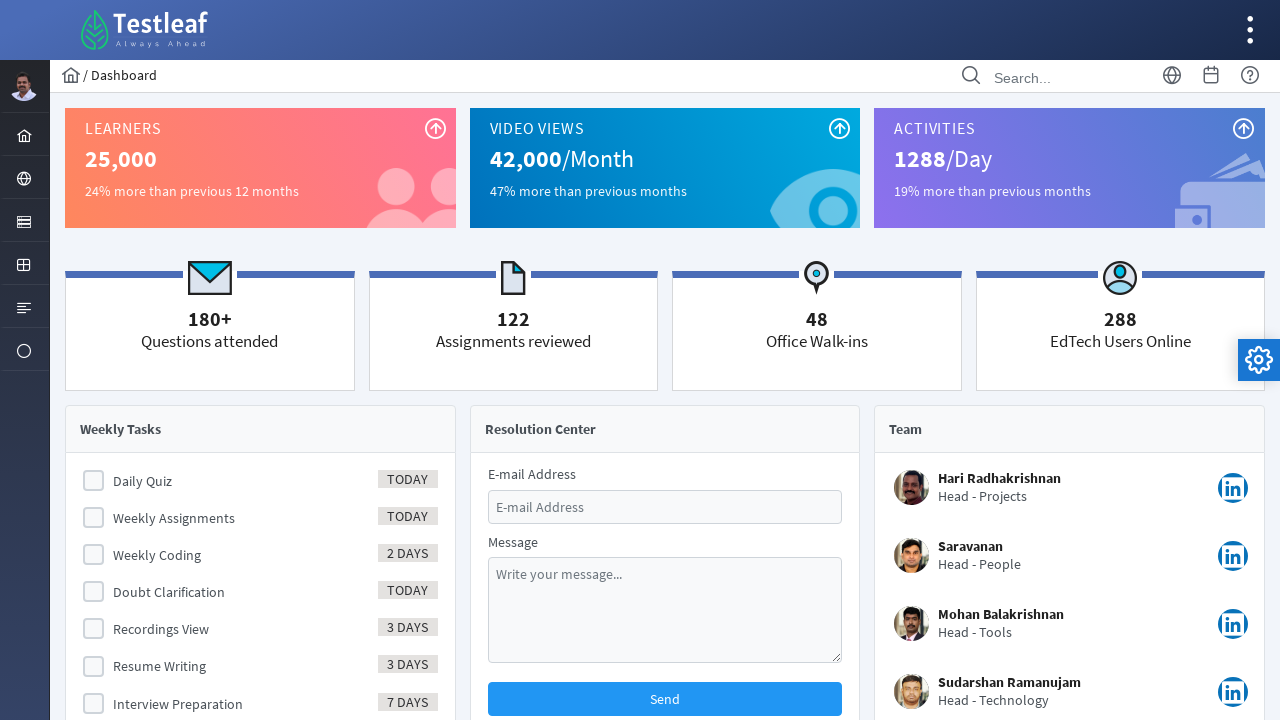

Clicked globe icon to access menu at (24, 179) on xpath=//i[@class='pi pi-globe layout-menuitem-icon']
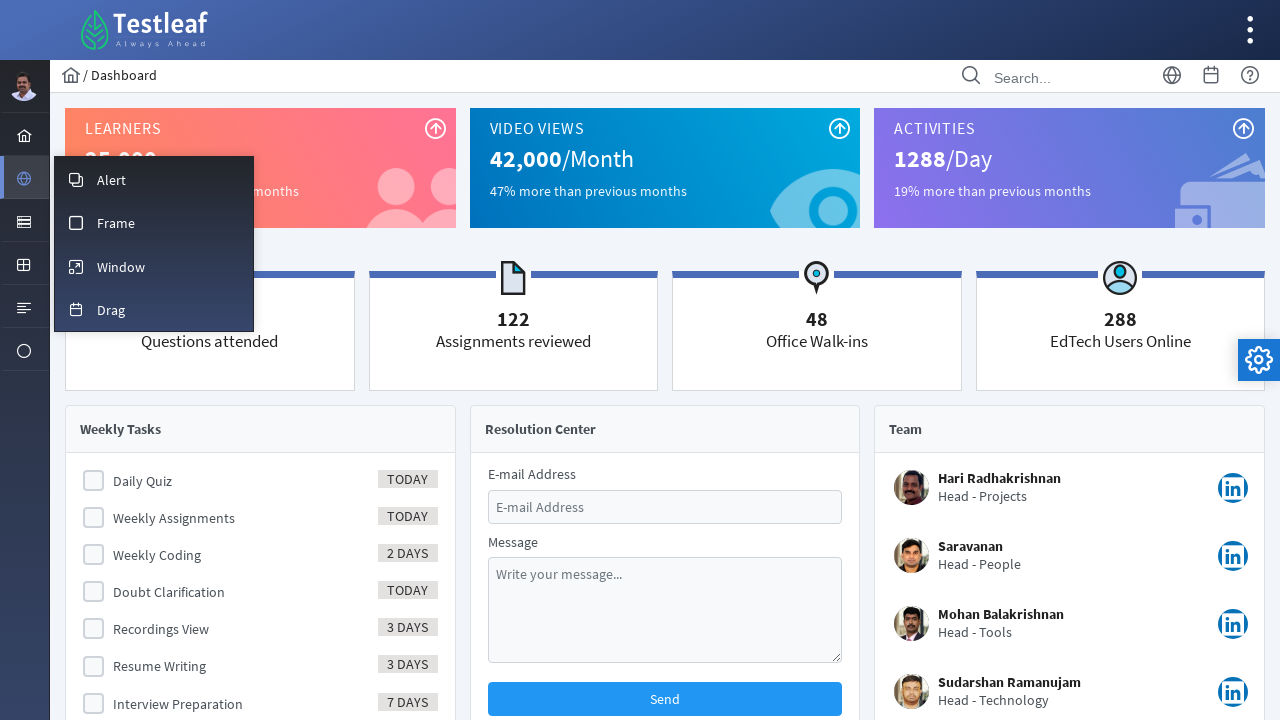

Clicked Alert menu option to navigate to alert section at (112, 180) on xpath=//span[text()='Alert']
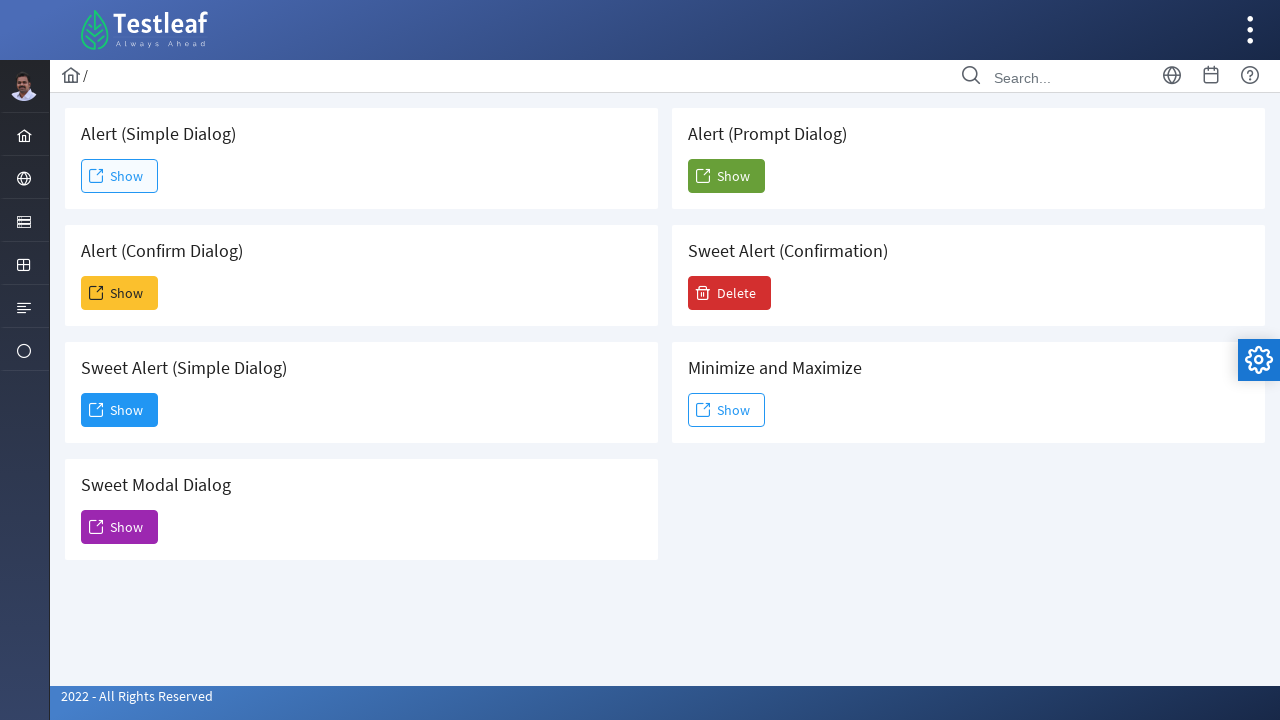

Clicked button to trigger maximize/minimize alert at (726, 410) on #j_idt88\:j_idt111
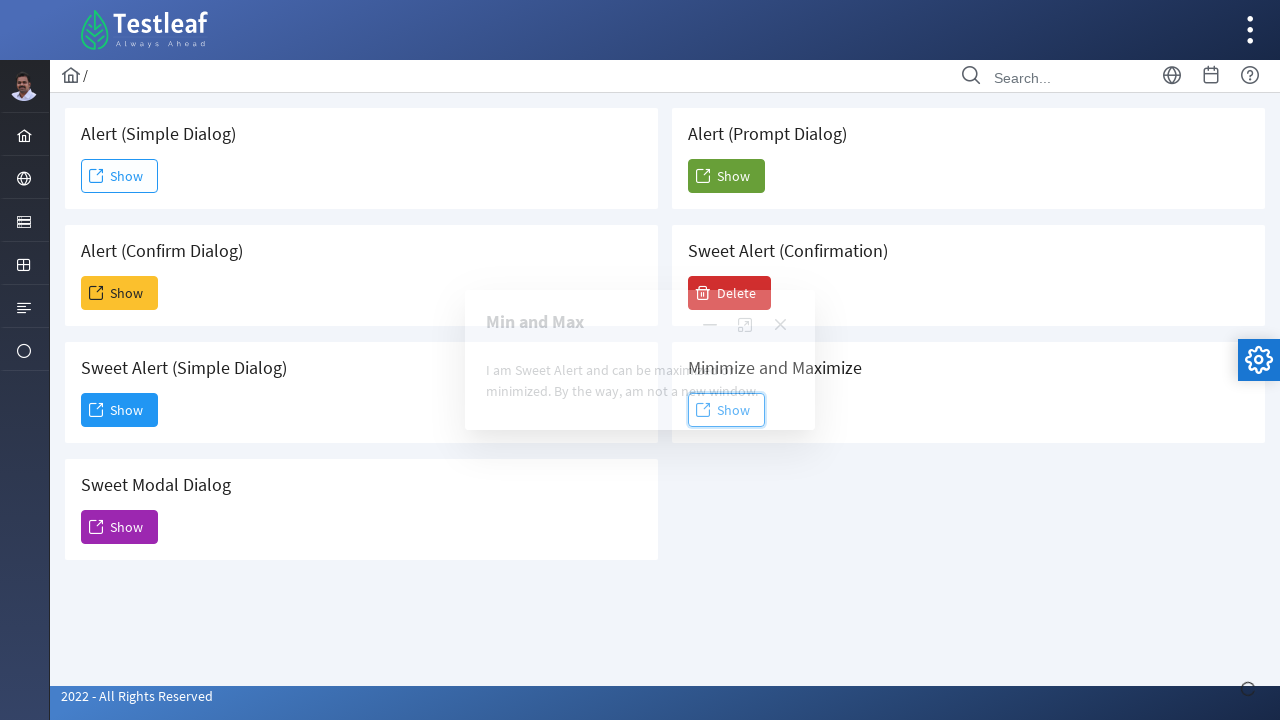

Clicked maximize/minimize control button on alert at (780, 325) on //*[@id="j_idt88:j_idt112"]/div[1]/a[1]/span
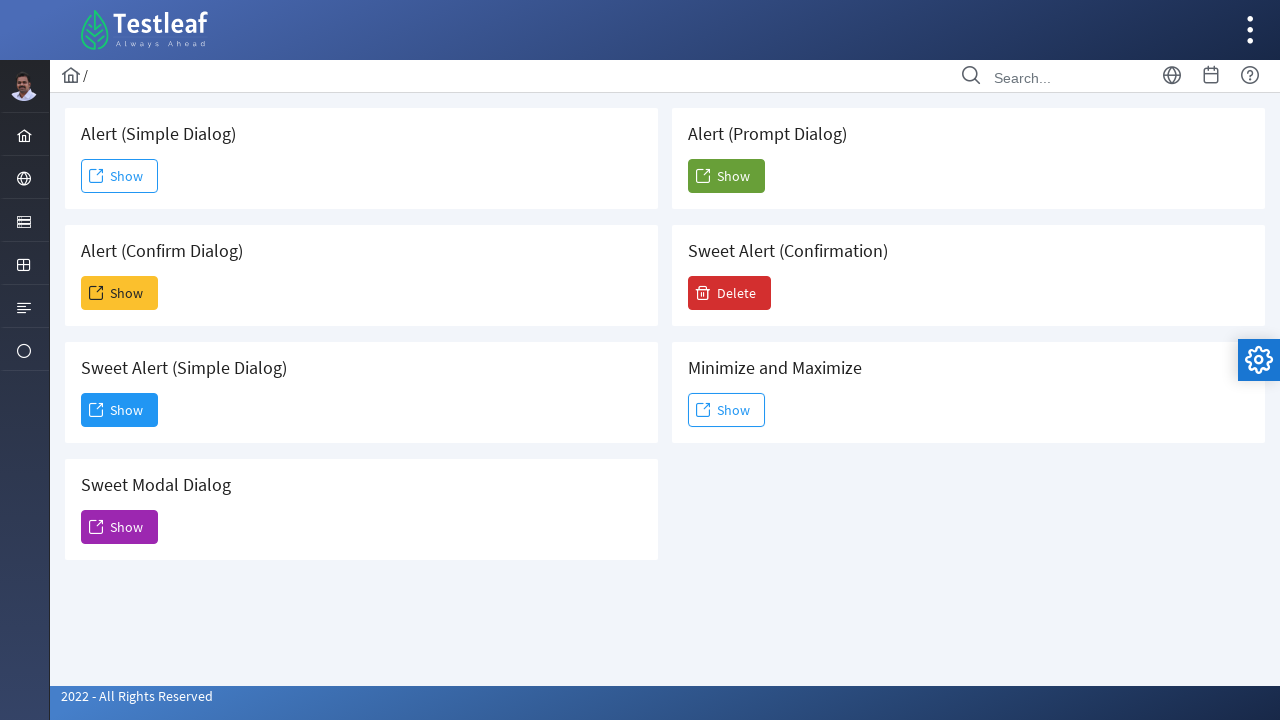

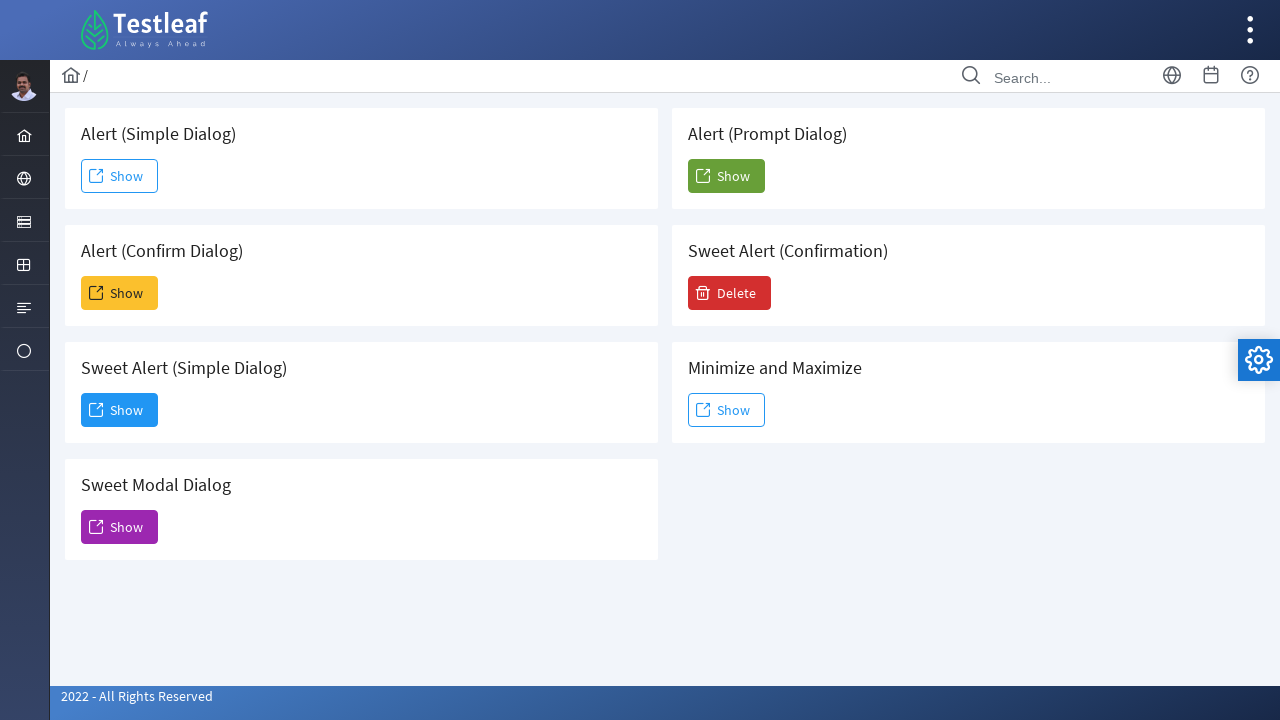